Tests drag and drop functionality by dragging an element from one location to another on the page

Starting URL: https://crossbrowsertesting.github.io/drag-and-drop.html

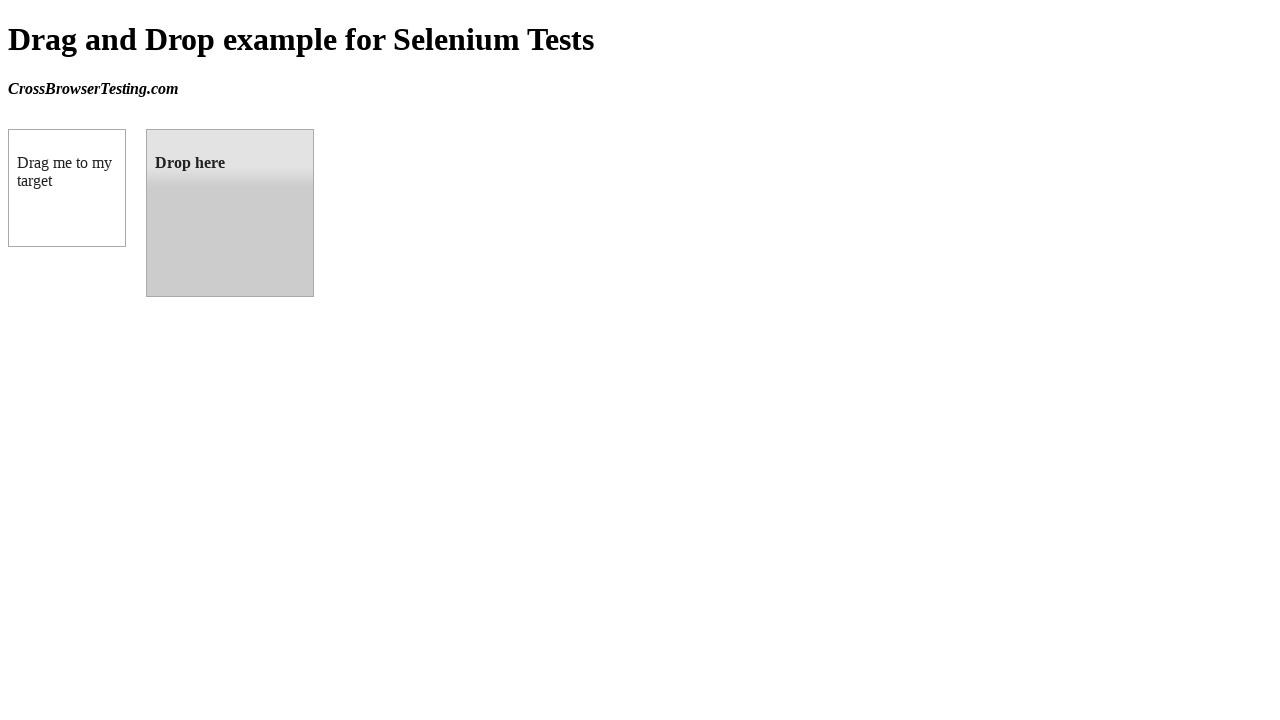

Navigated to drag and drop test page
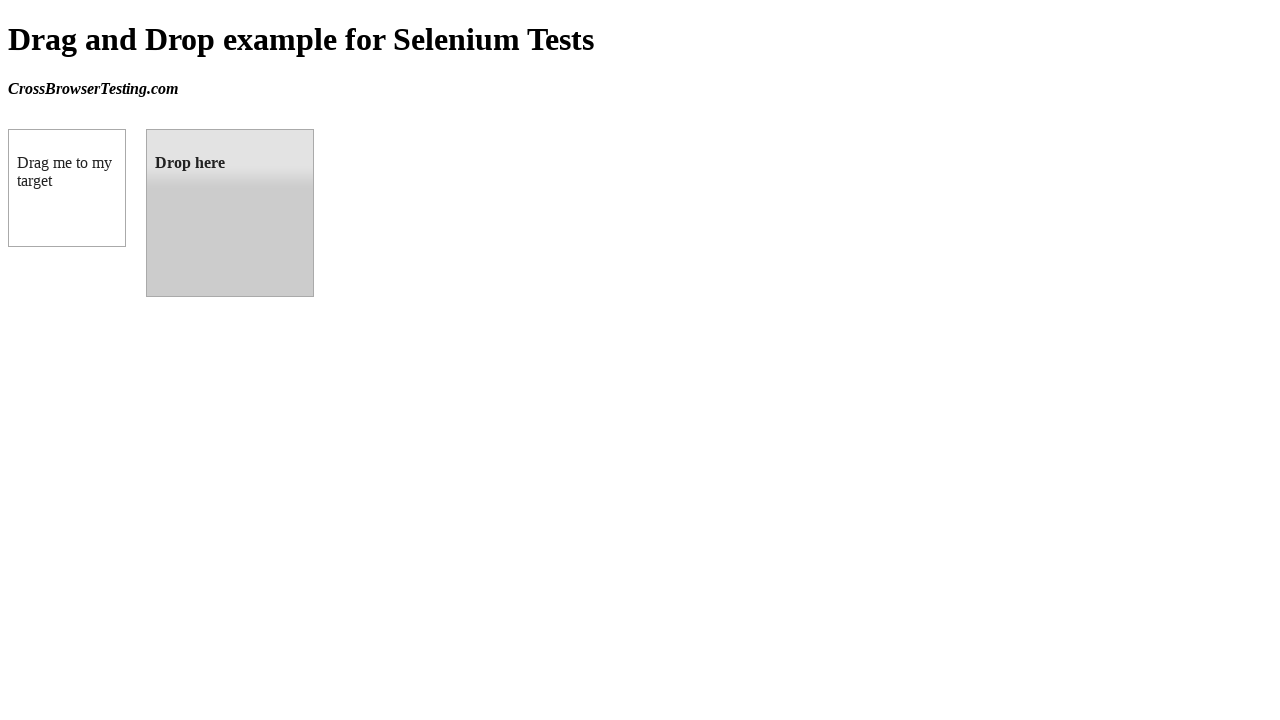

Located draggable element
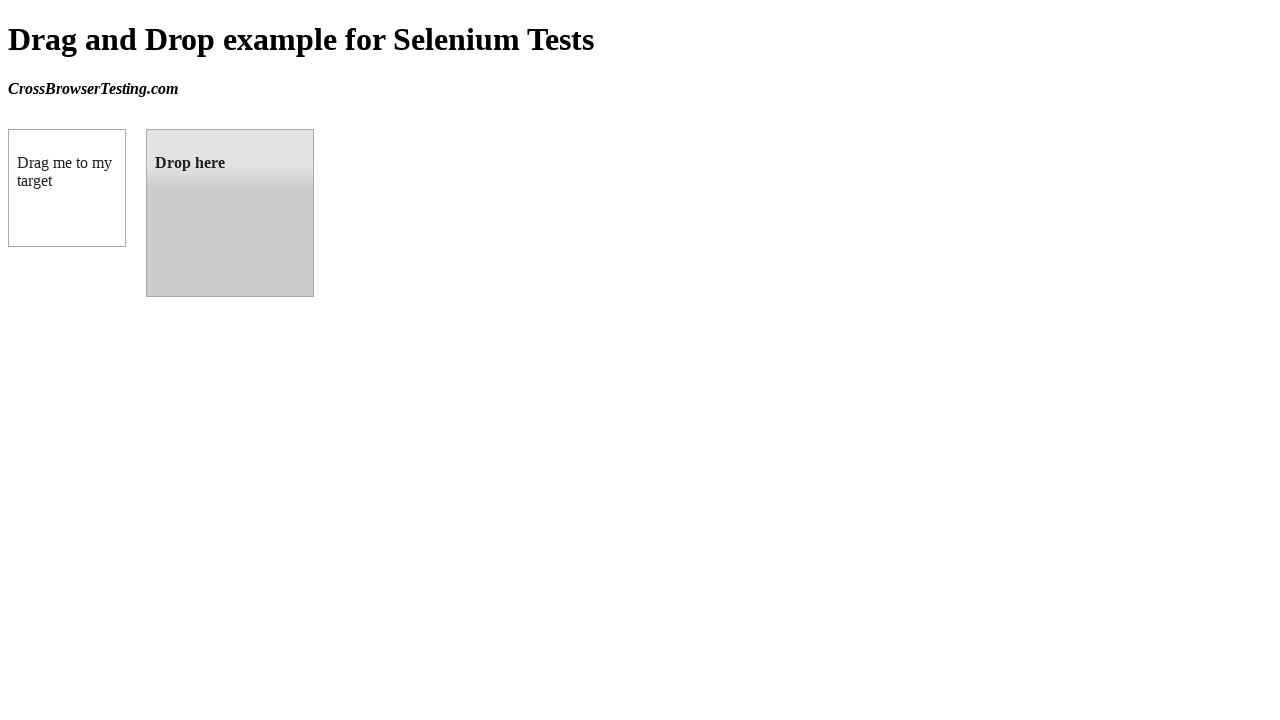

Located droppable target element
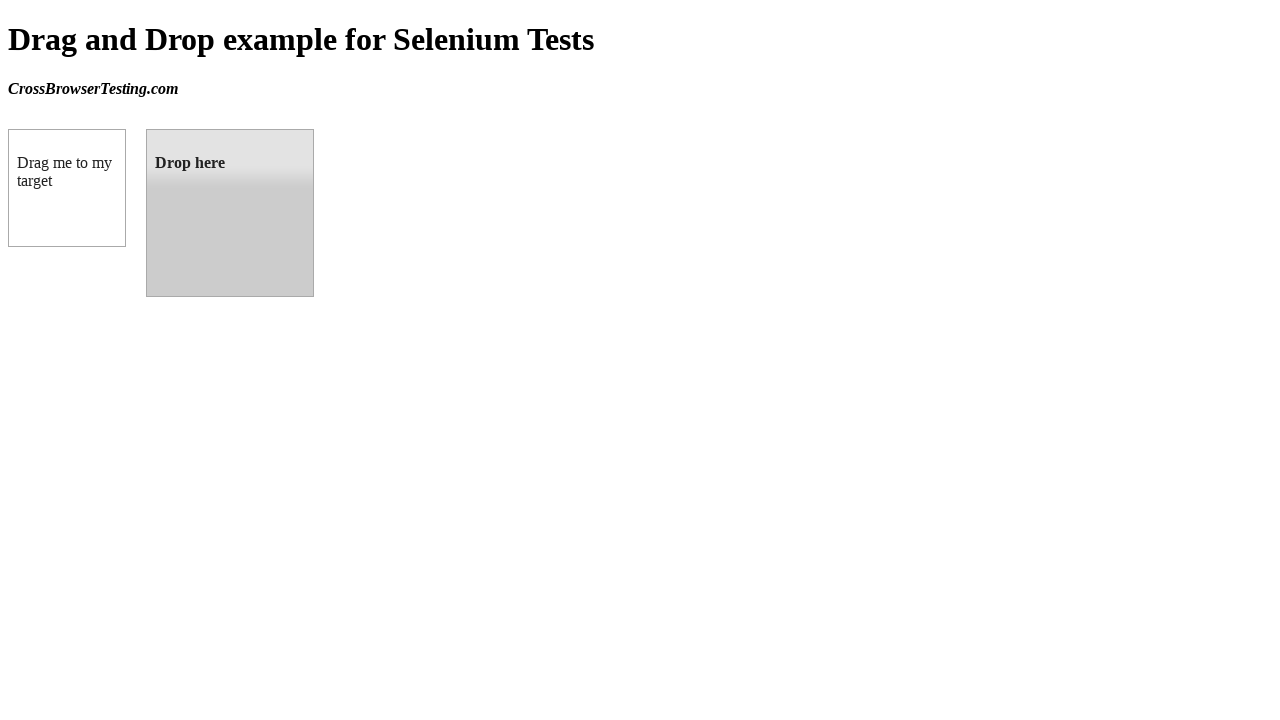

Dragged element to drop target at (230, 213)
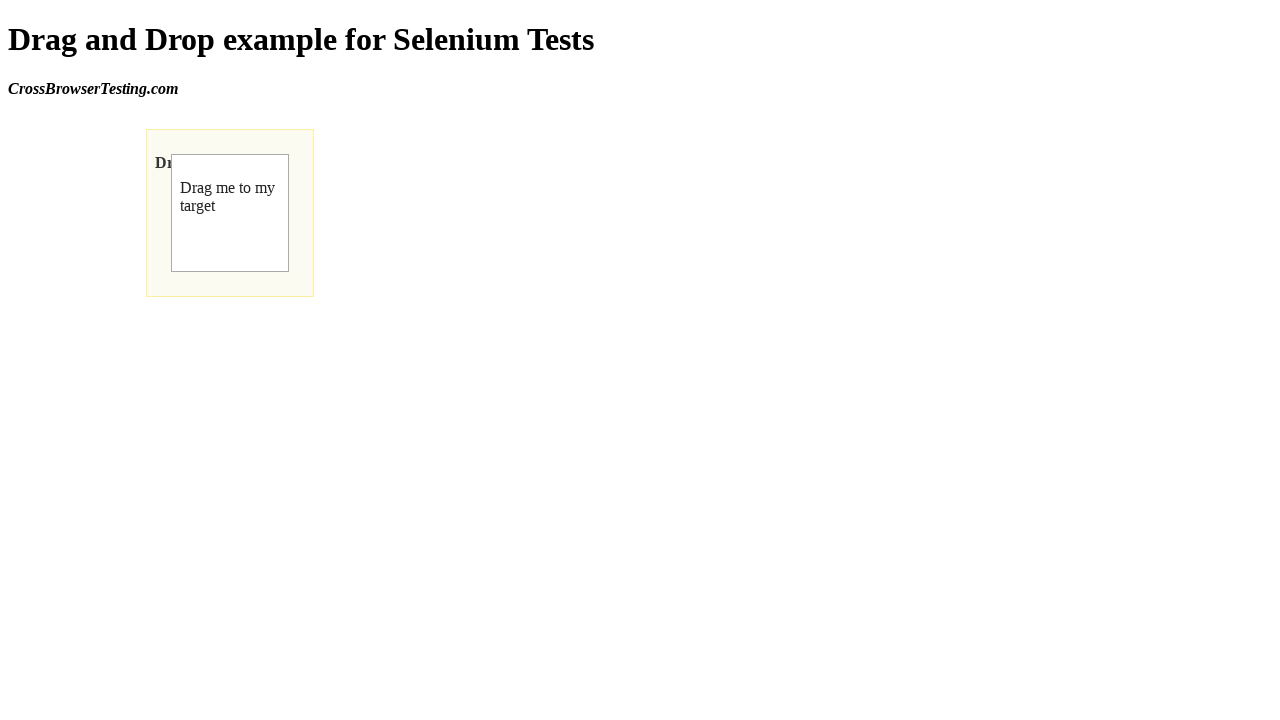

Waited 1 second for drag and drop to complete
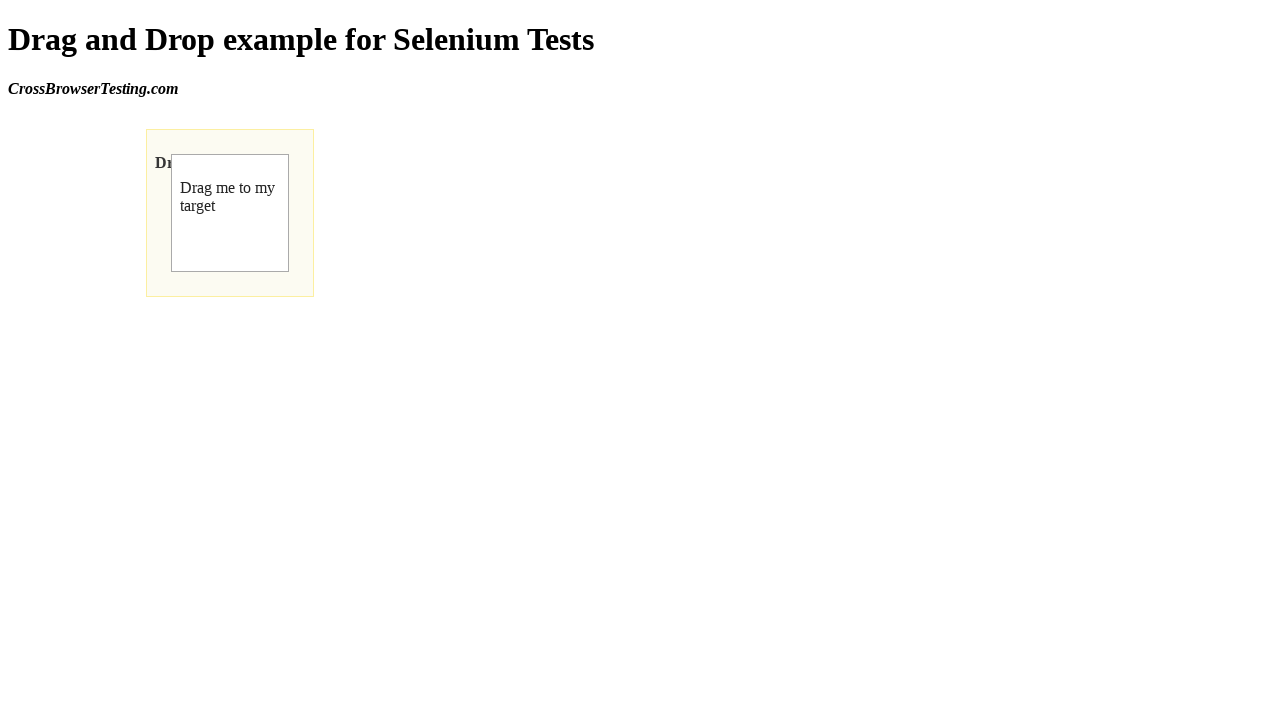

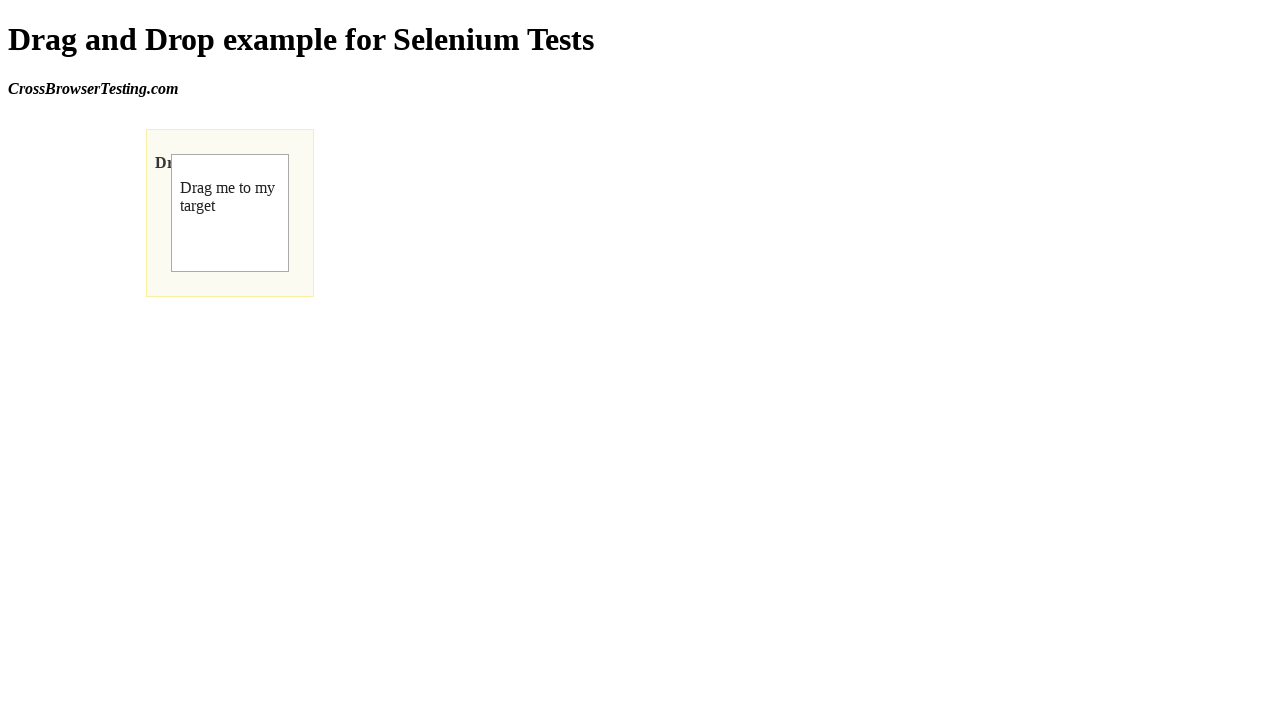